Simple navigation test that loads the Hepsiburada (Turkish e-commerce) homepage

Starting URL: https://hepsiburada.com

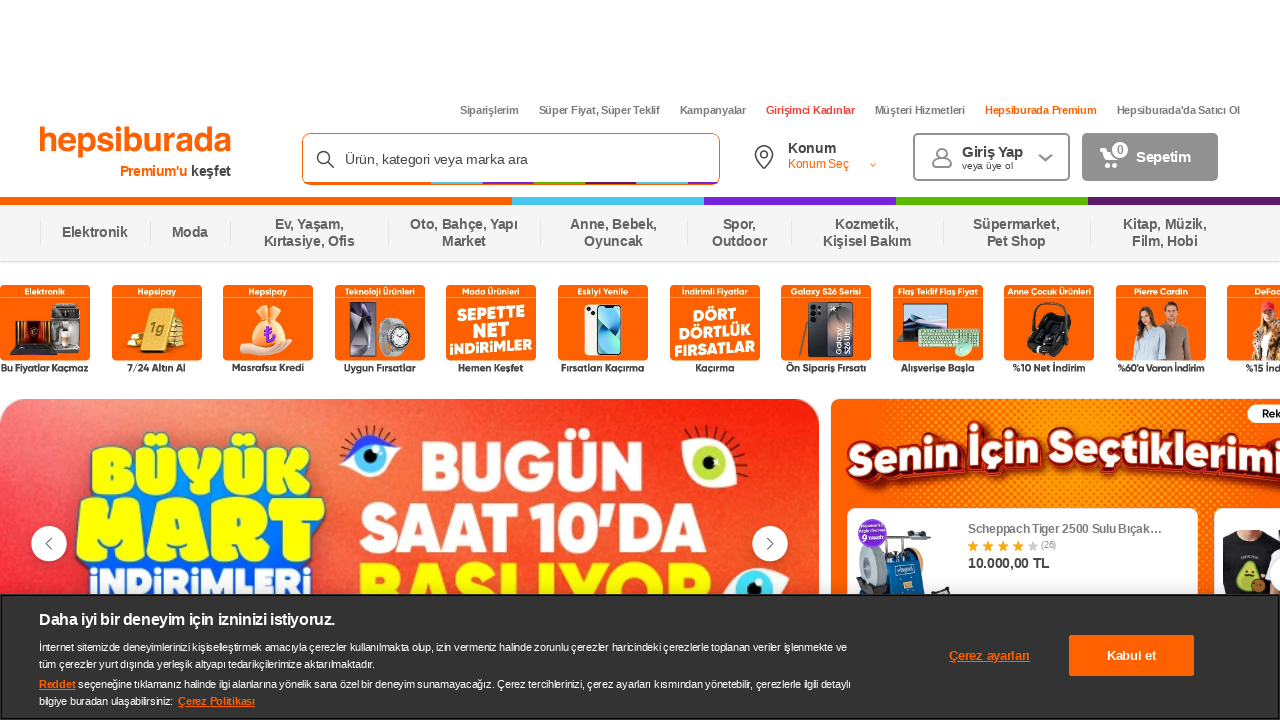

Waited for Hepsiburada homepage to load (domcontentloaded)
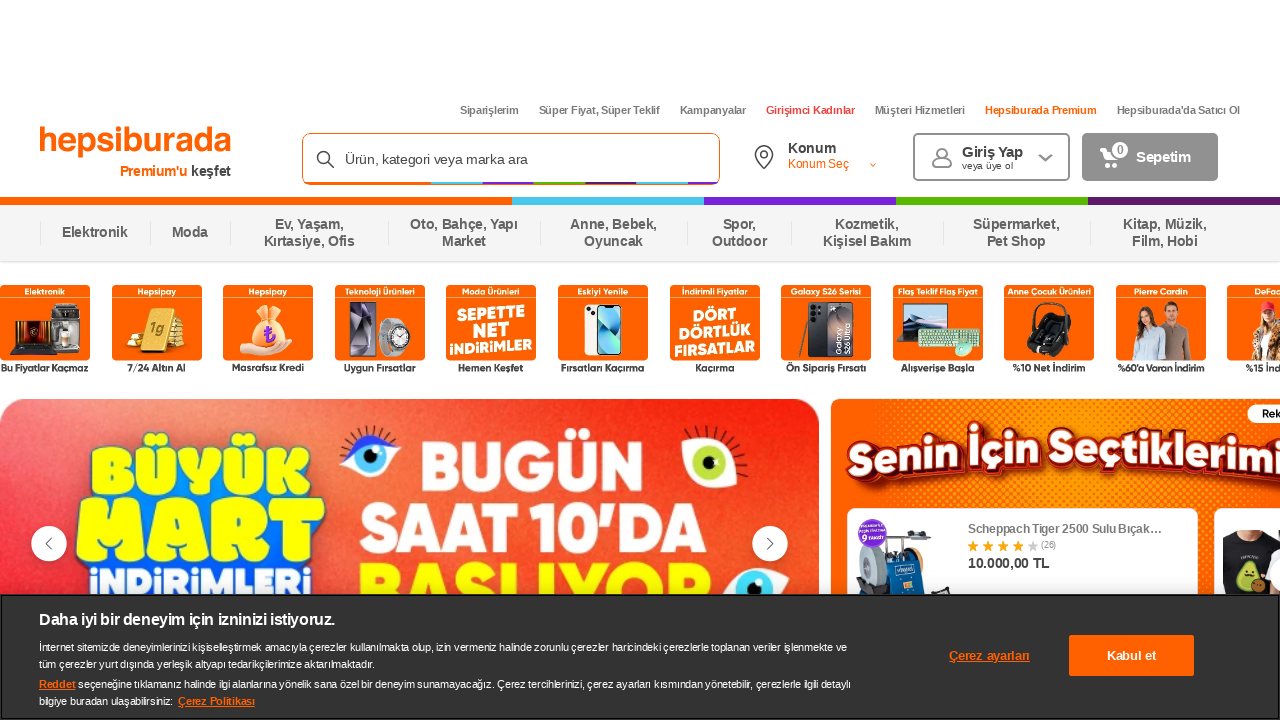

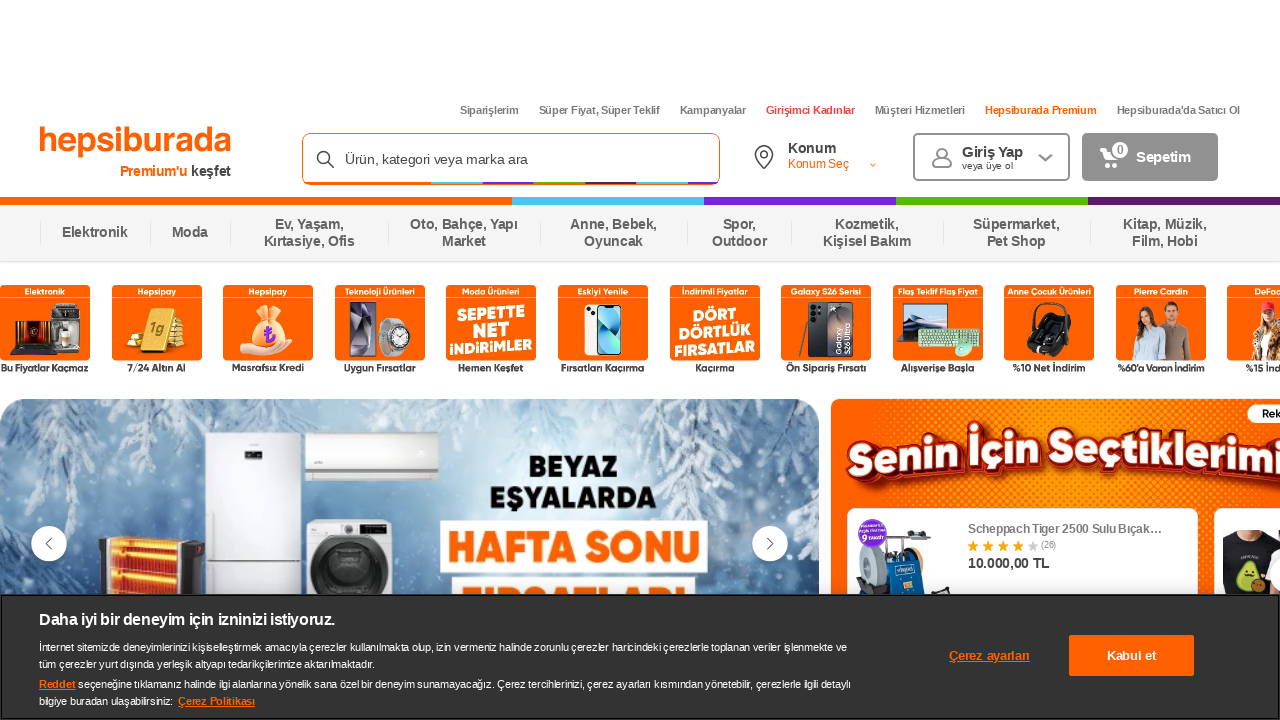